Tests various mouse click actions including single click, right click (context click), and double click on different buttons, verifying that corresponding messages appear after each action.

Starting URL: https://demoqa.com/buttons

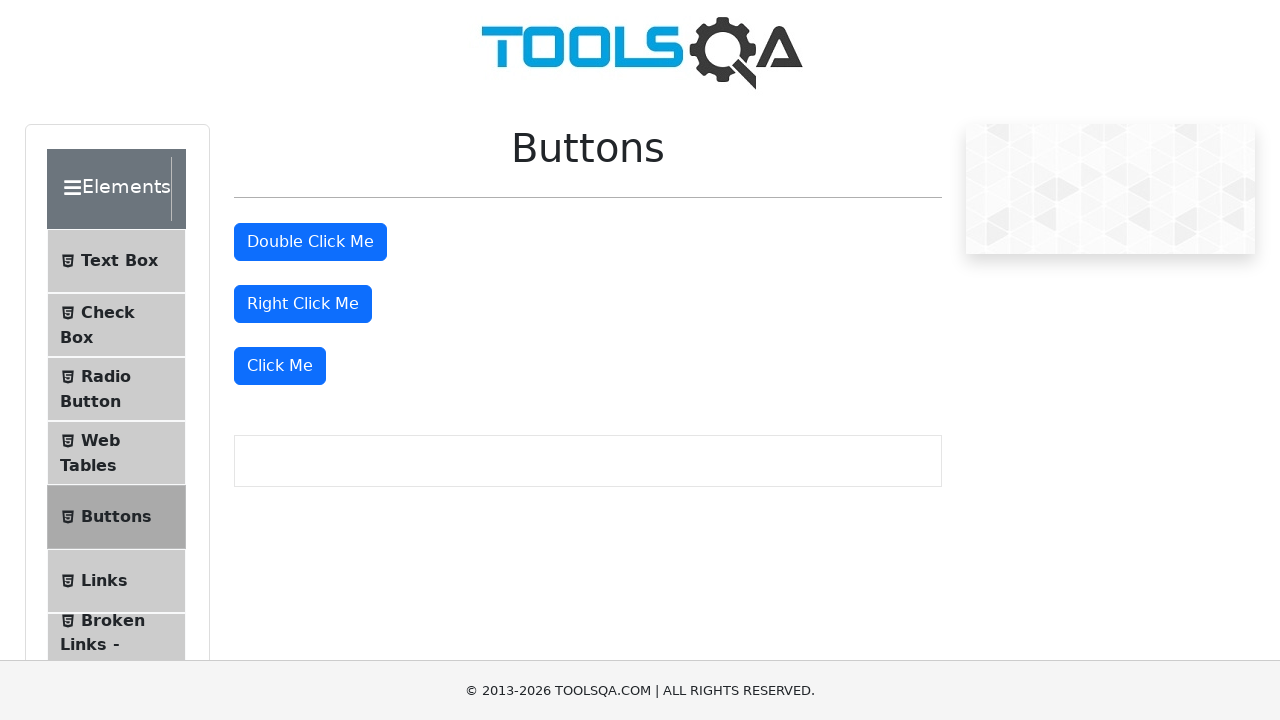

Clicked the 'Click Me' button for single click action at (280, 366) on xpath=//button[@type='button' and .='Click Me']
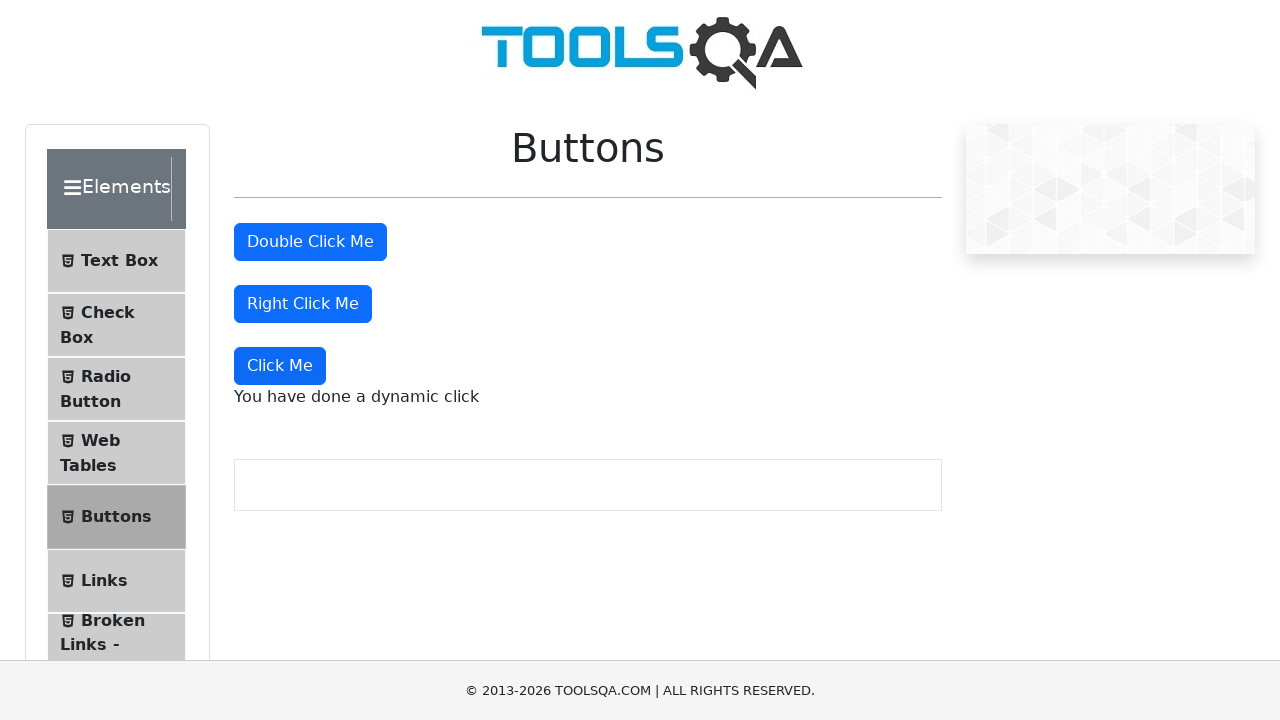

Single click message appeared and was detected
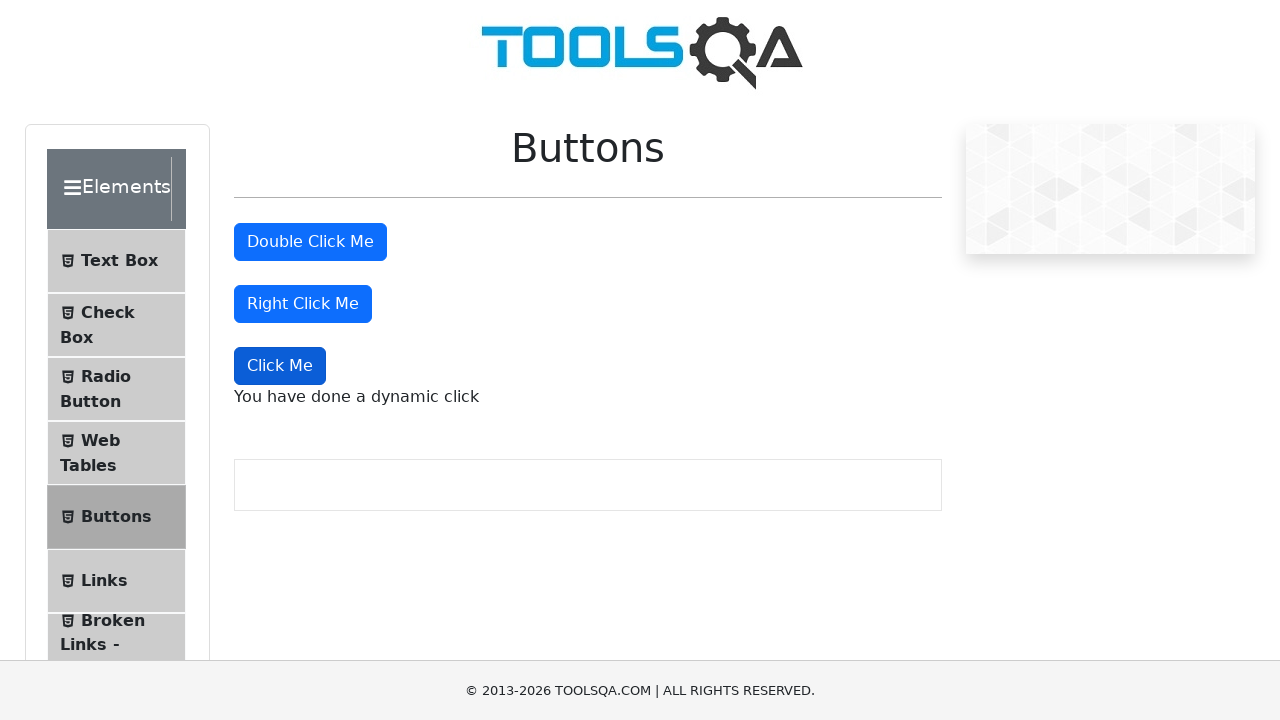

Right-clicked the right click button at (303, 304) on #rightClickBtn
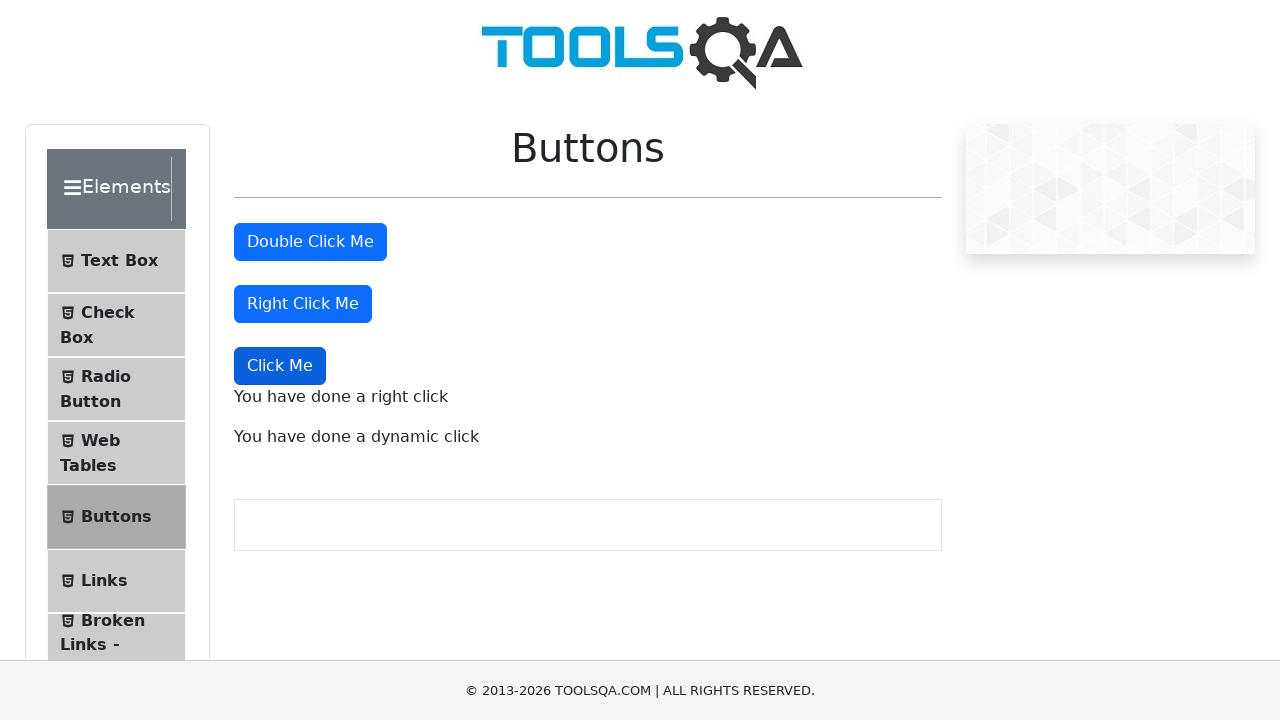

Right click message appeared and was detected
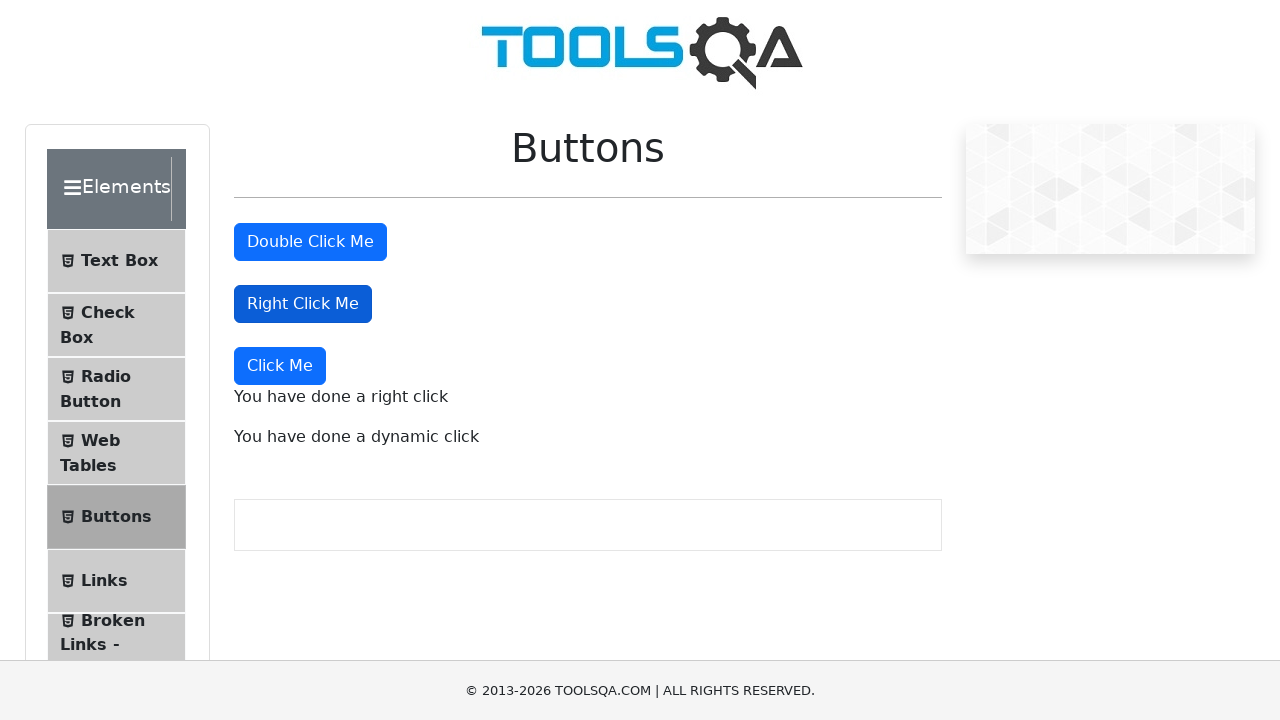

Double-clicked the double click button at (310, 242) on #doubleClickBtn
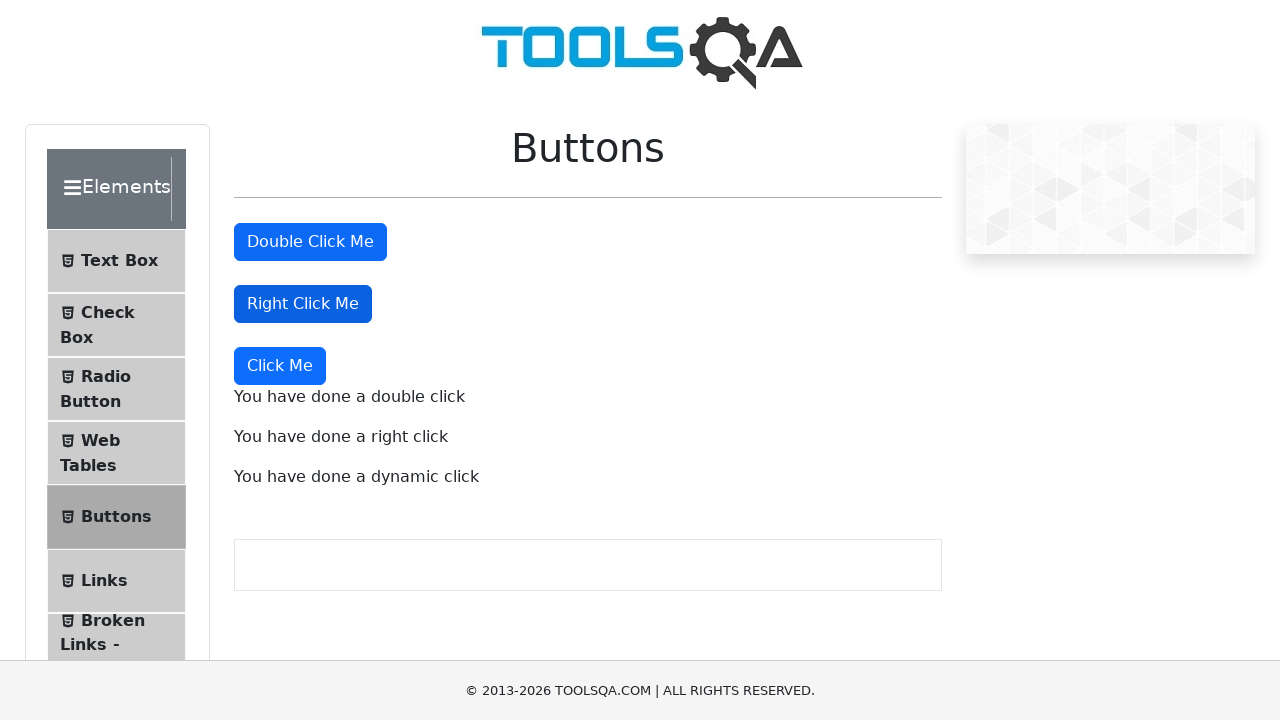

Double click message appeared and was detected
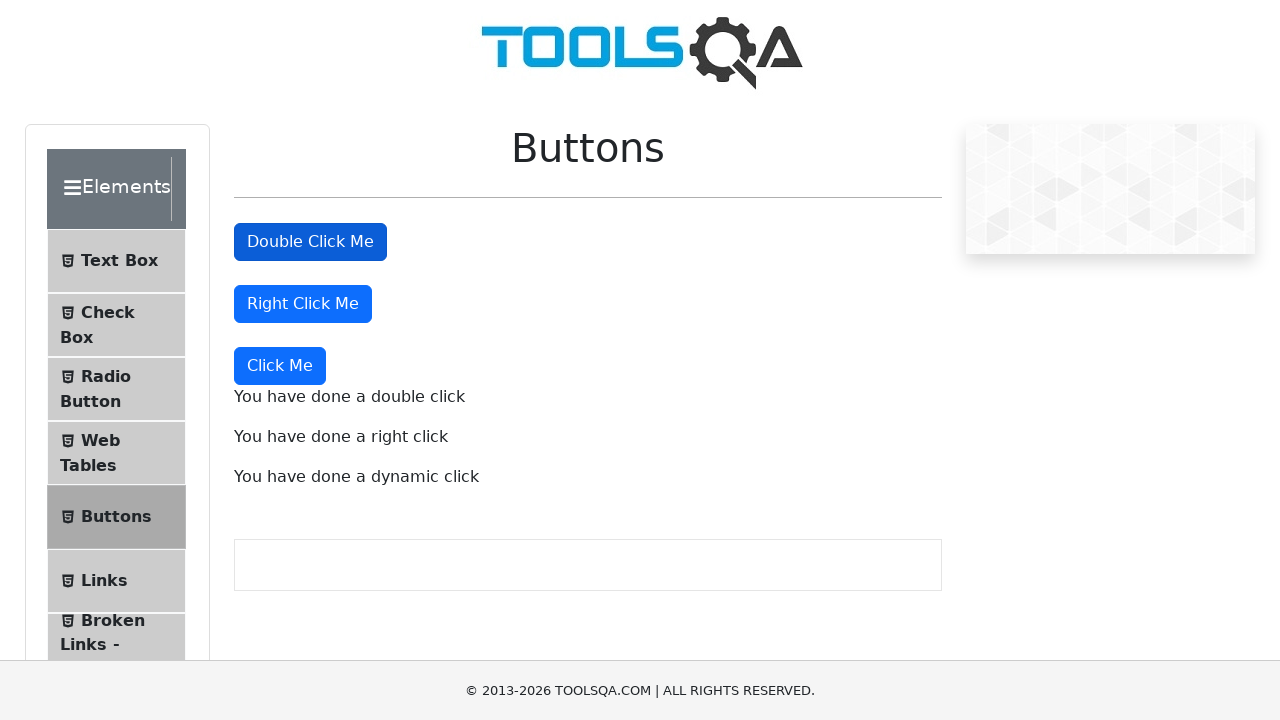

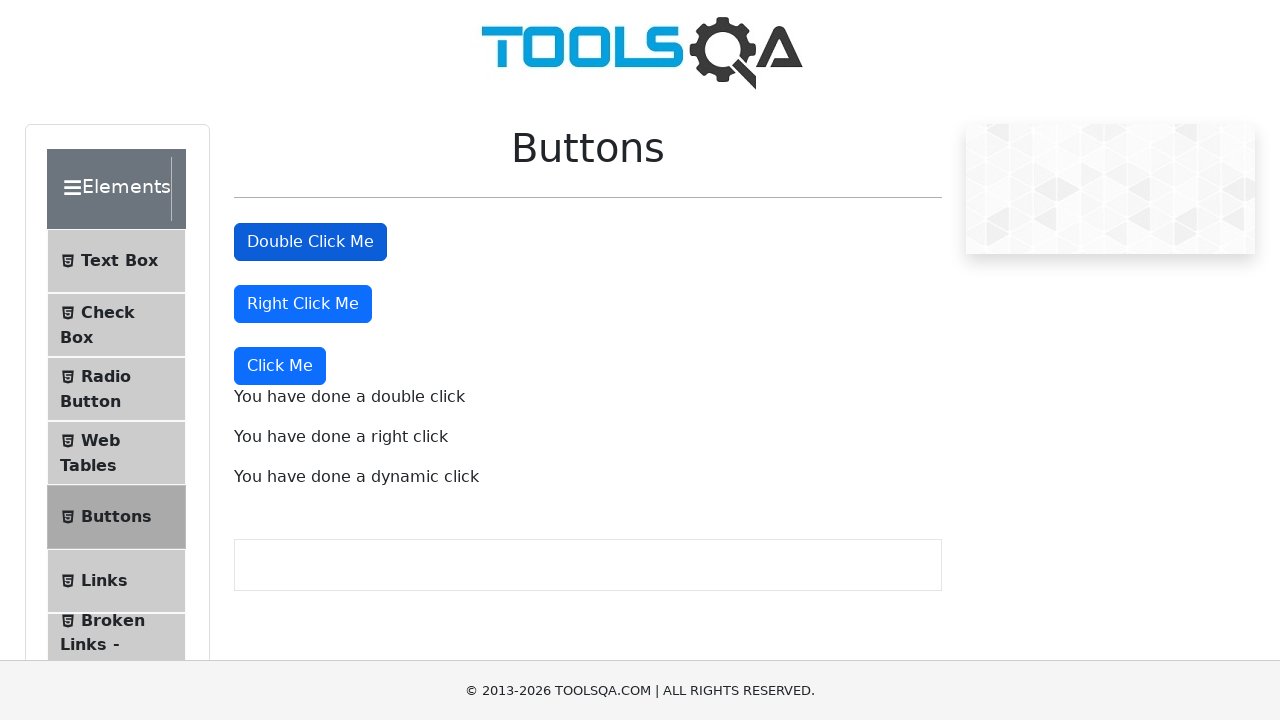